Tests scroll and back-to-top functionality by scrolling to page bottom then clicking the back to top button

Starting URL: https://ecommerce-playground.lambdatest.io/index.php?route=common/home

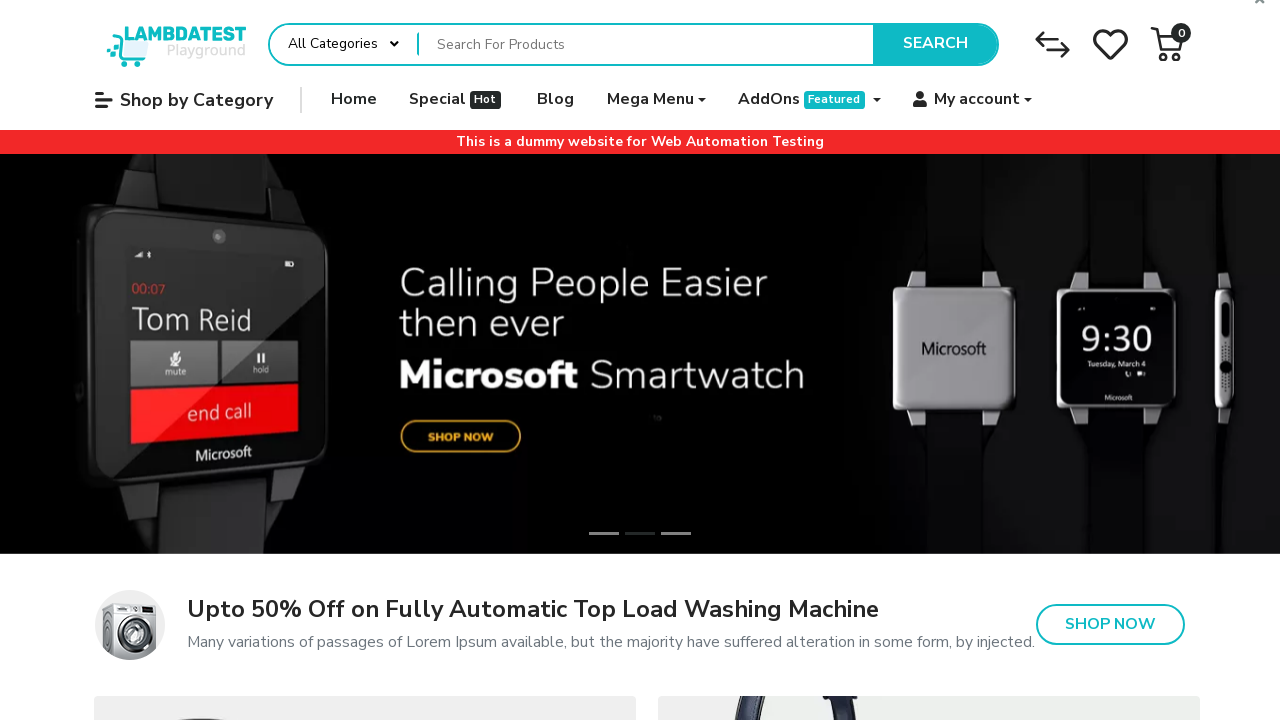

Scrolled to bottom of page
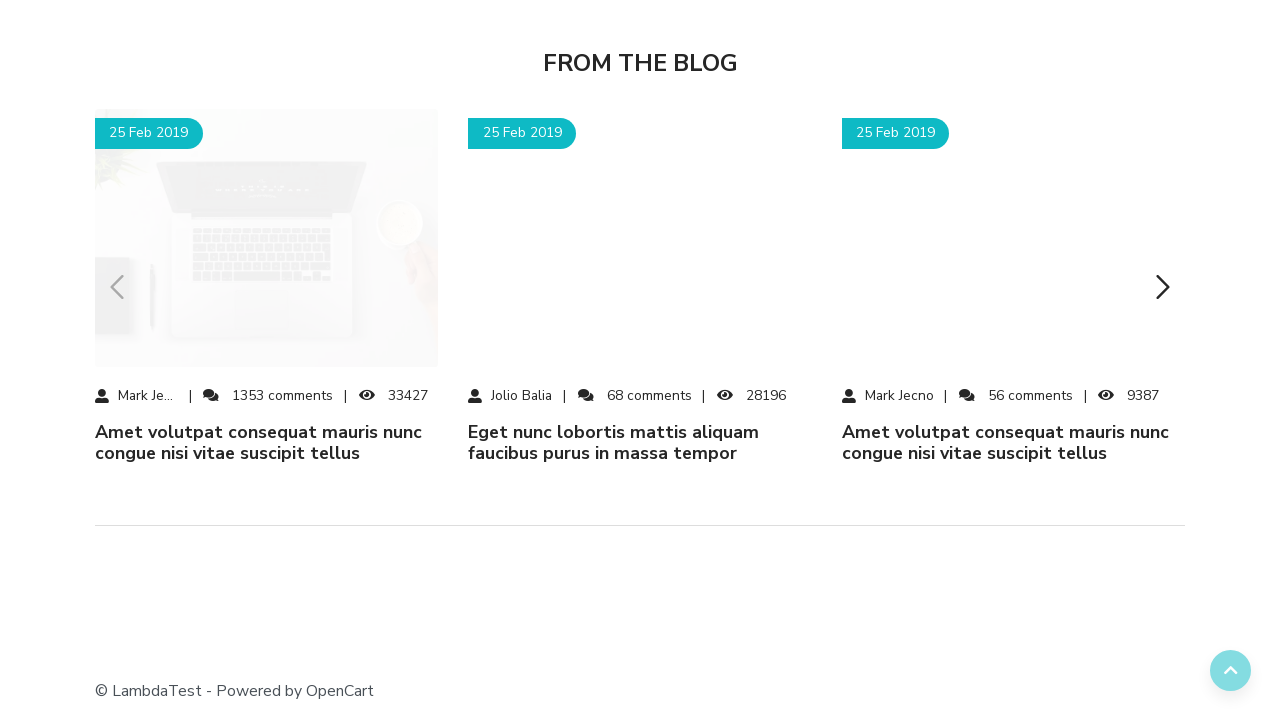

Back-to-top button became visible
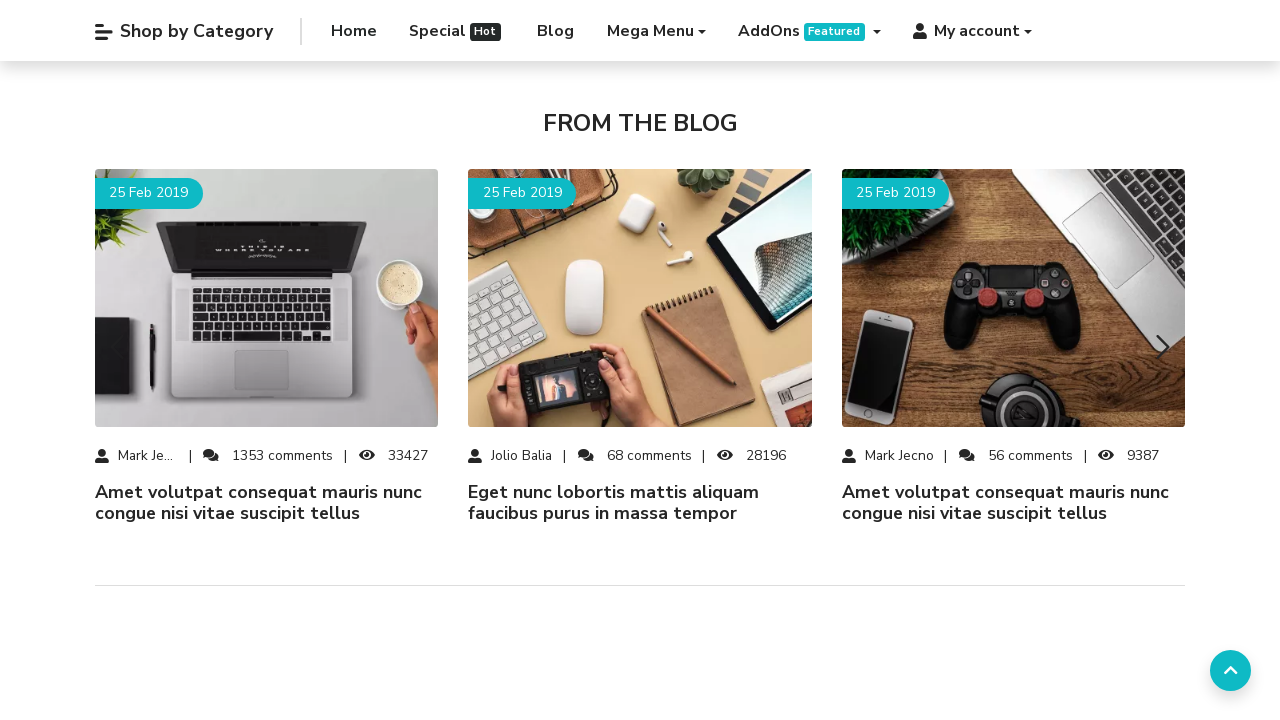

Clicked back-to-top button at (1230, 670) on #back-to-top .fas
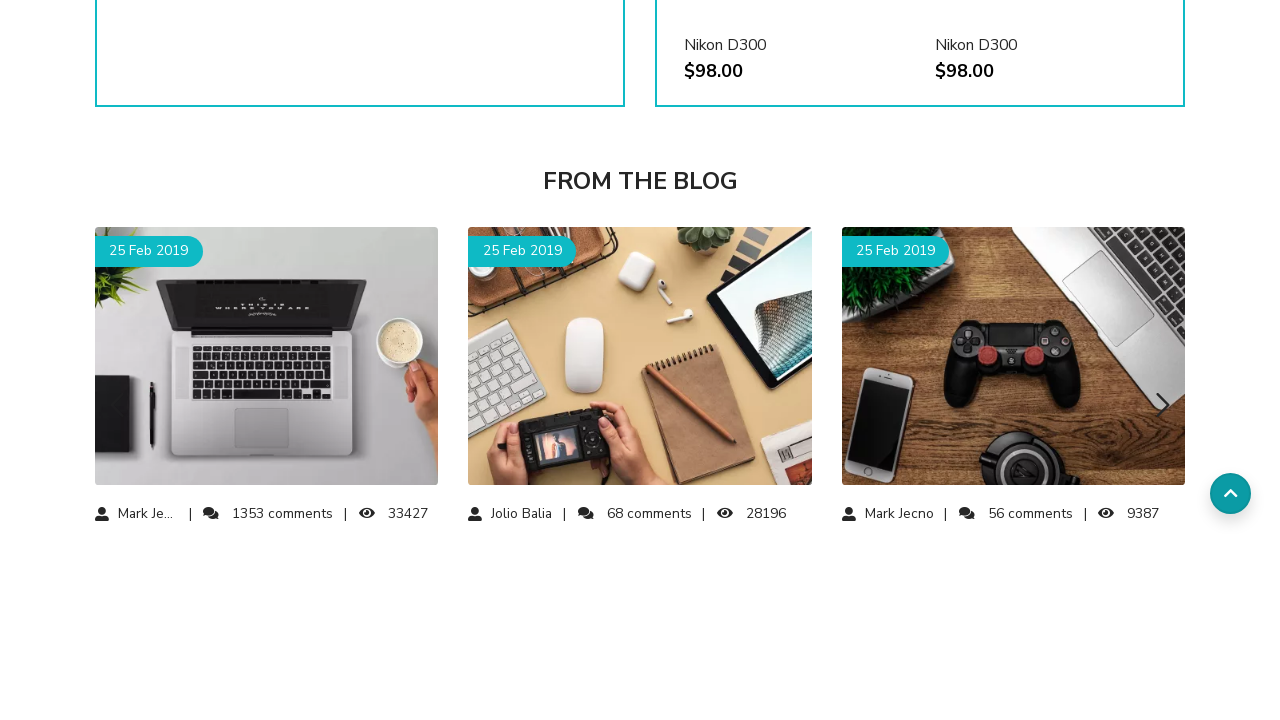

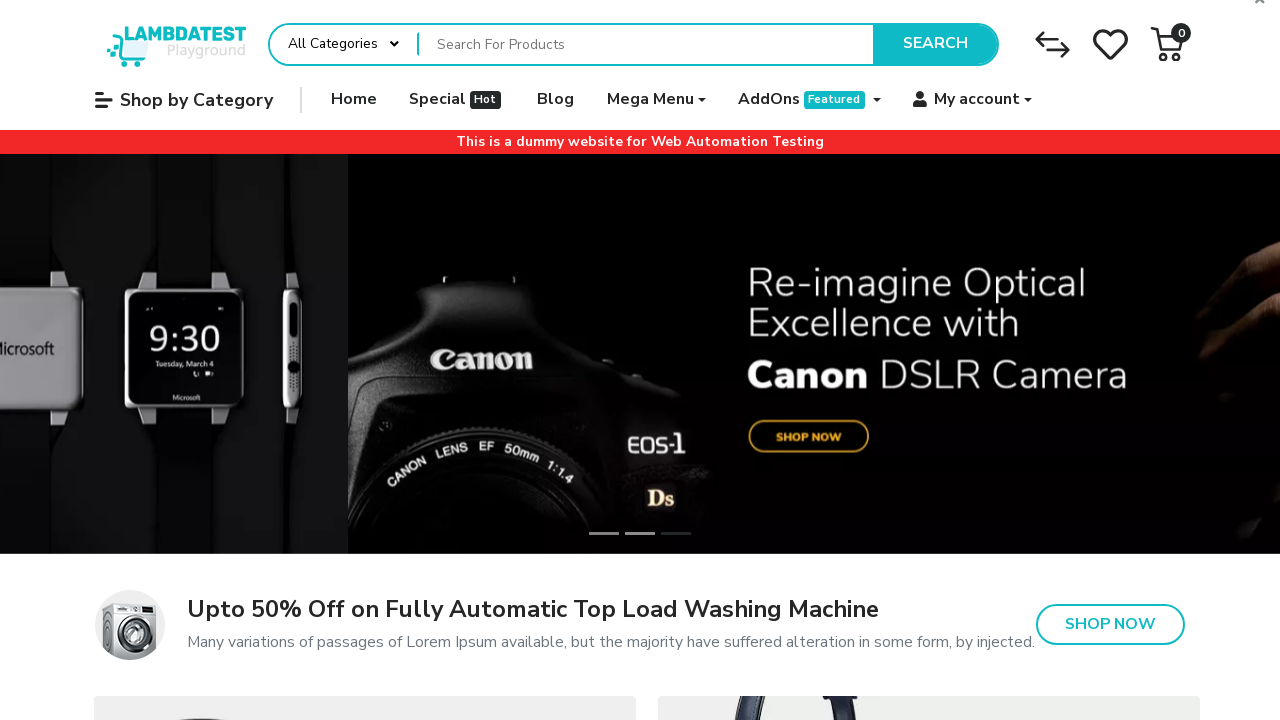